Tests dropdown menu functionality by clicking on dropdown buttons and verifying menu items appear

Starting URL: https://bonigarcia.dev/selenium-webdriver-java/index.html

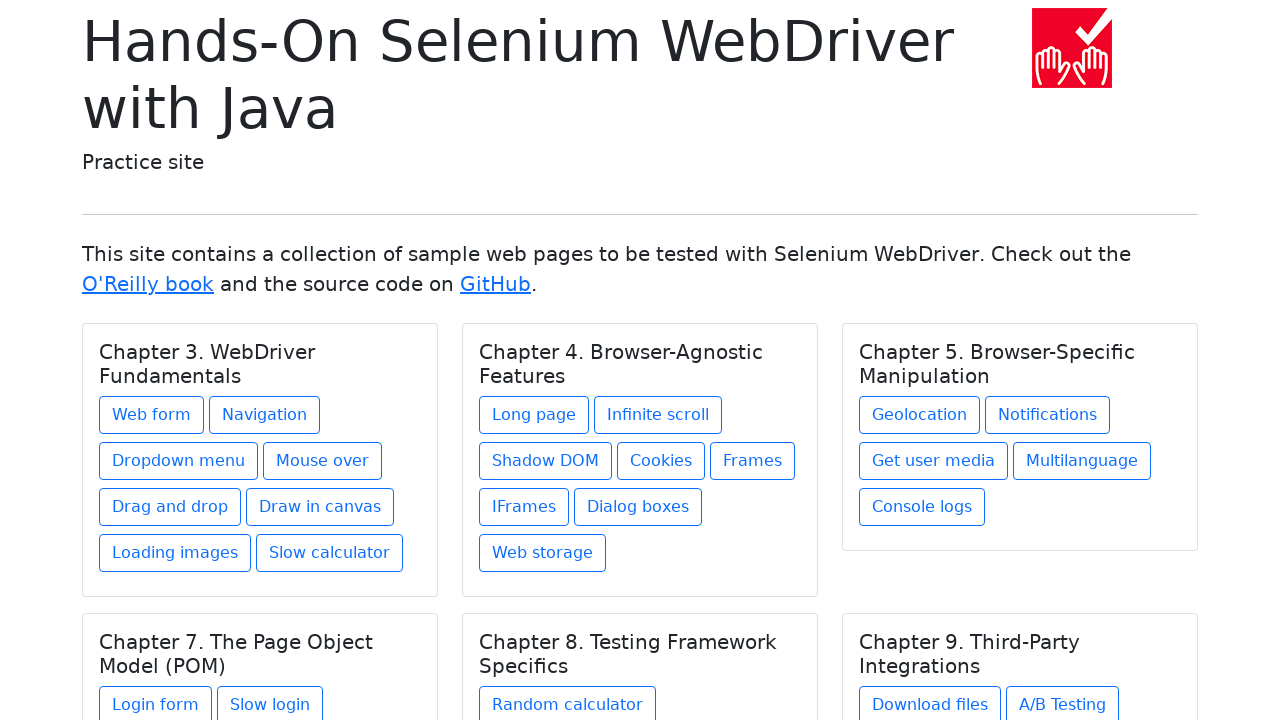

Clicked on dropdown link at (178, 461) on xpath=//div[1]/div/div/a[3]
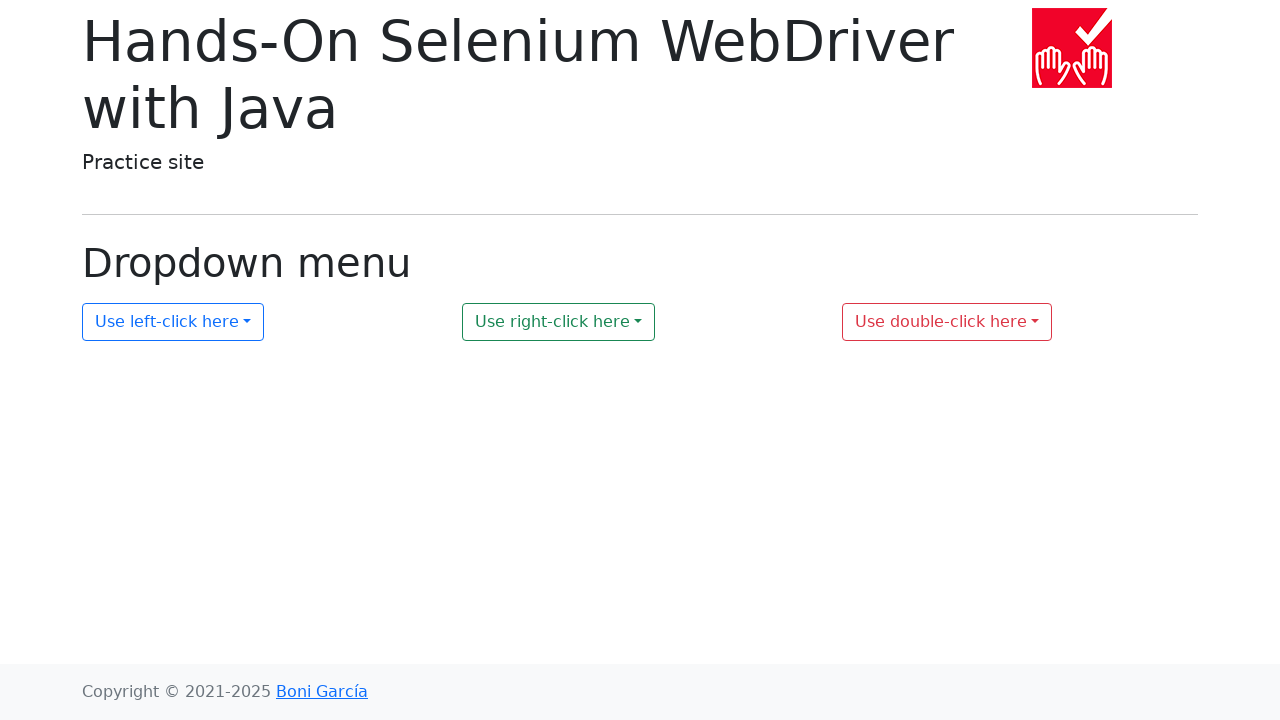

Clicked on dropdown button with id 'my-dropdown-1' at (173, 322) on #my-dropdown-1
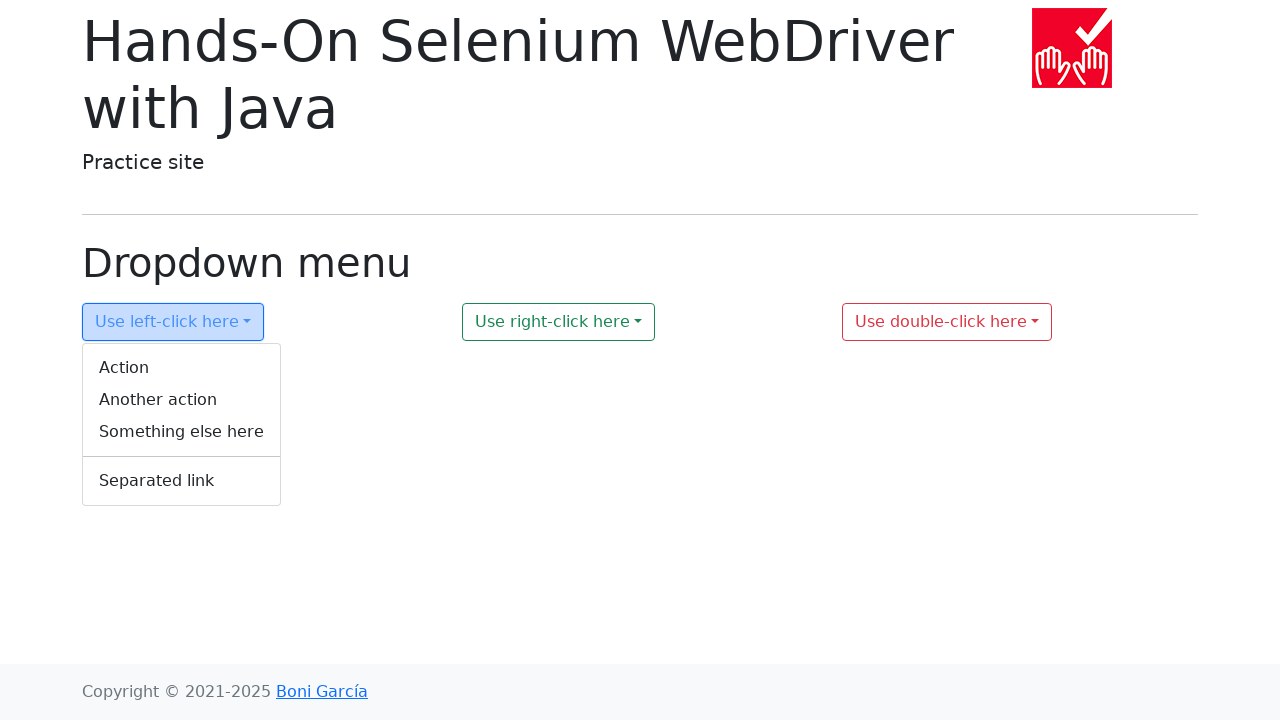

Verified dropdown menu item appeared
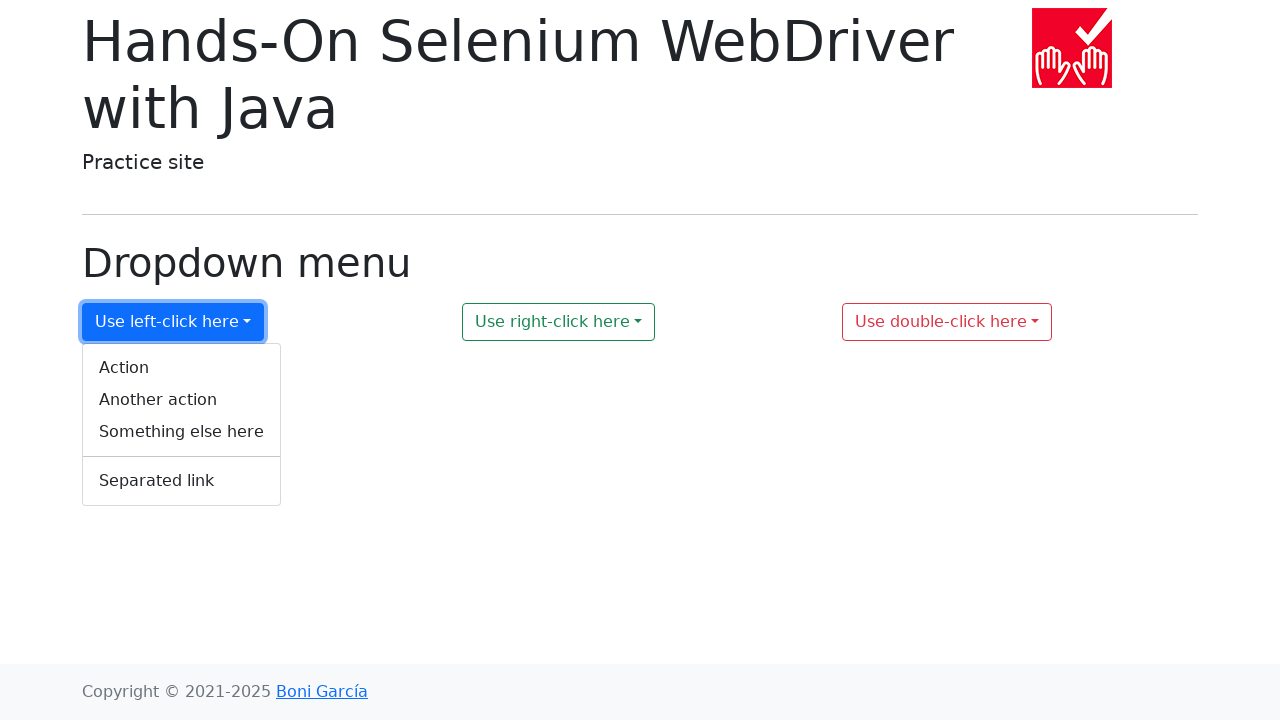

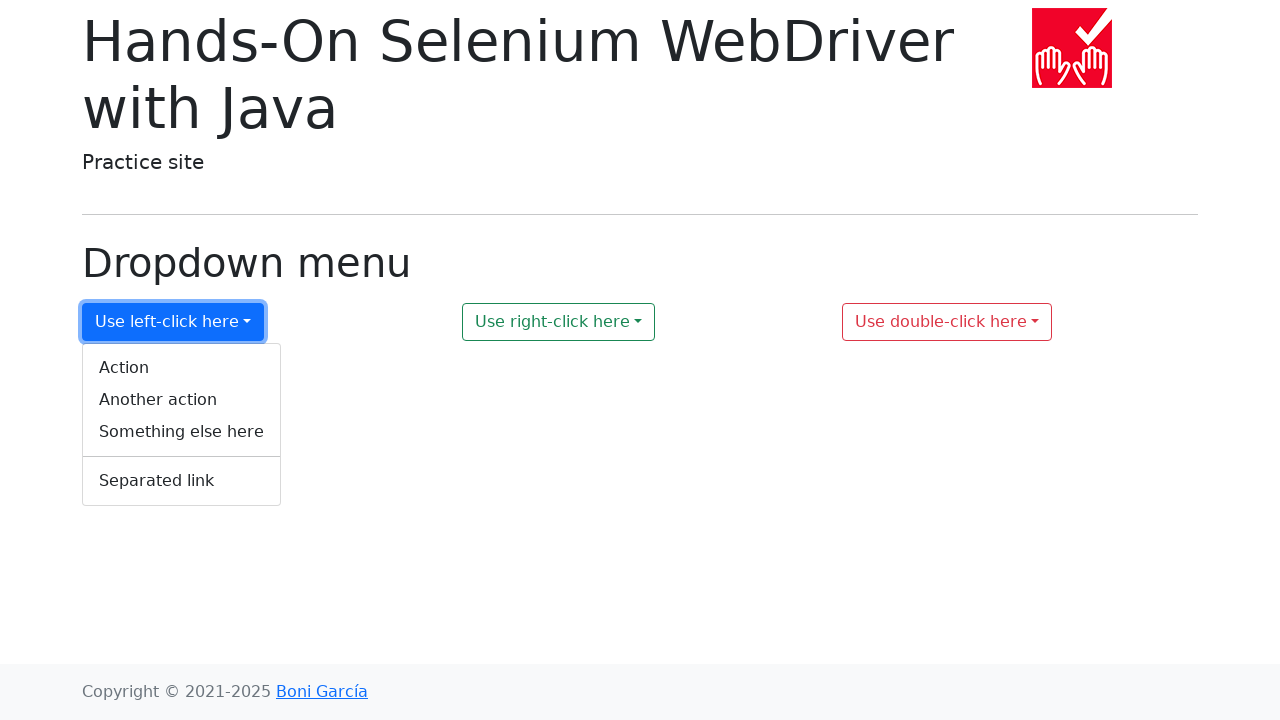